Tests JavaScript prompt alert handling by clicking a button to trigger a prompt, entering text into the prompt, and accepting it

Starting URL: https://the-internet.herokuapp.com/javascript_alerts

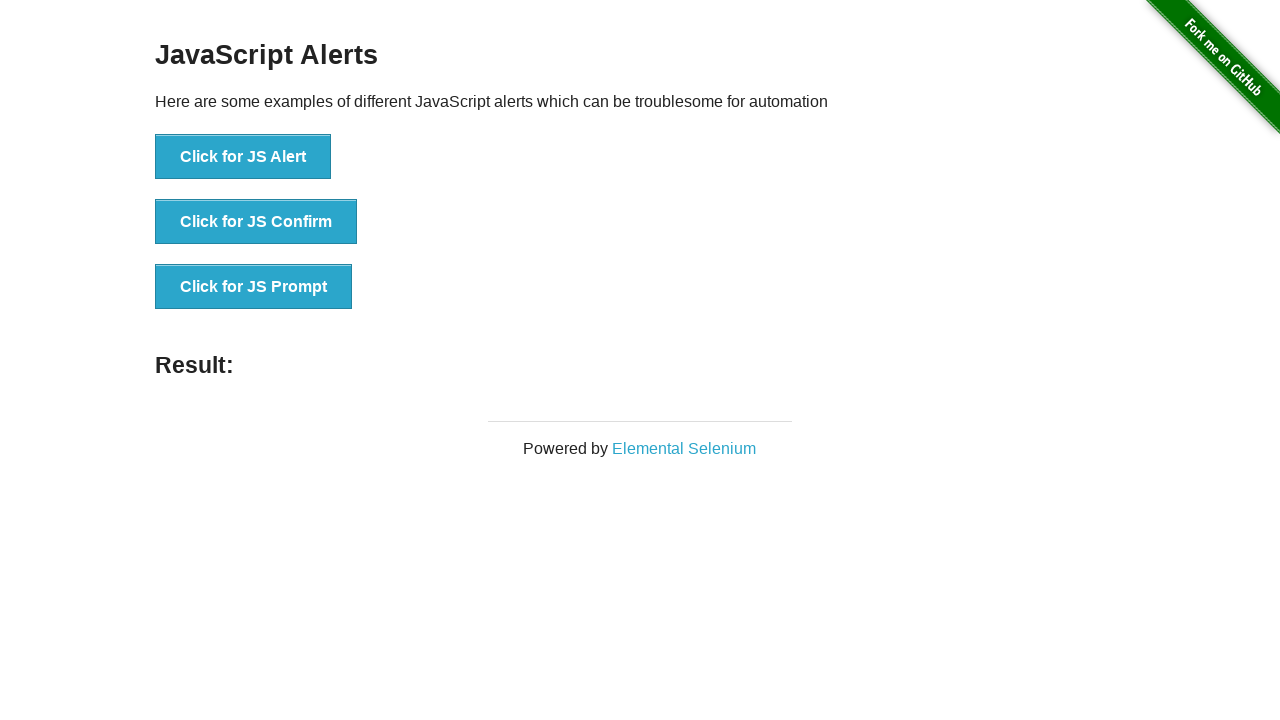

Clicked 'Click for JS Prompt' button to trigger prompt dialog at (254, 287) on xpath=//button[text()='Click for JS Prompt']
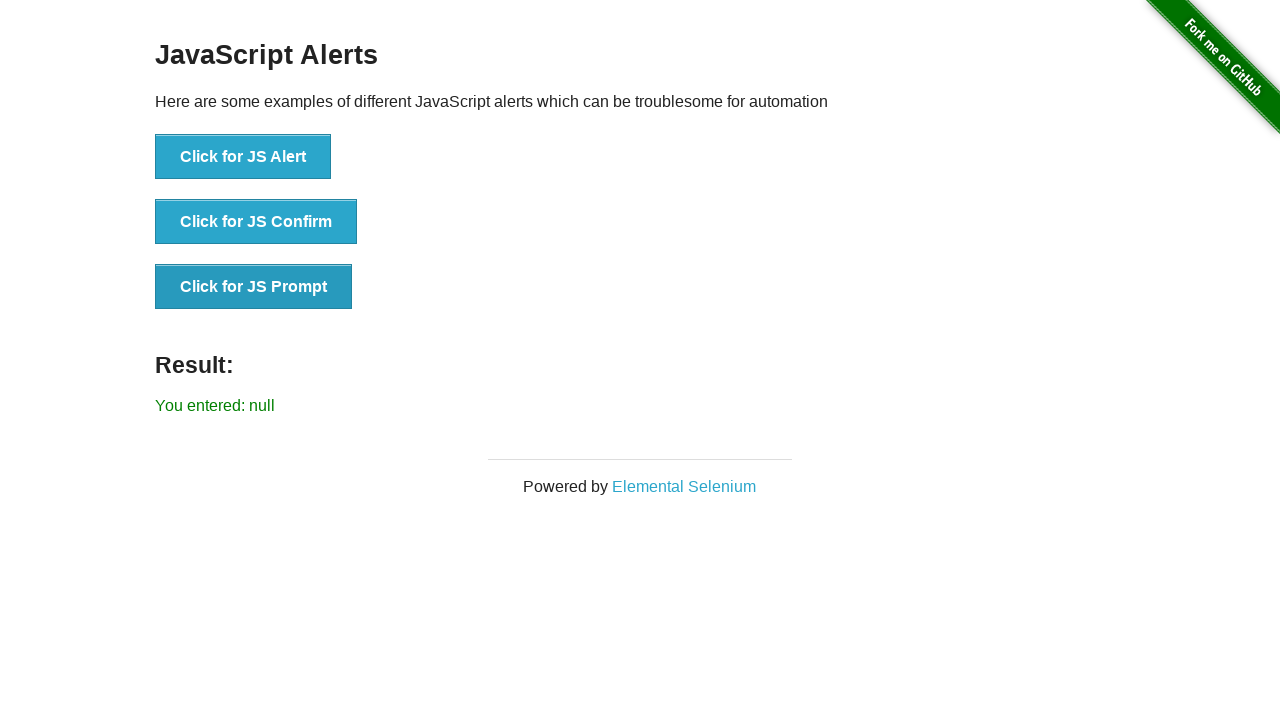

Set up dialog handler to accept prompt with text 'bindhu'
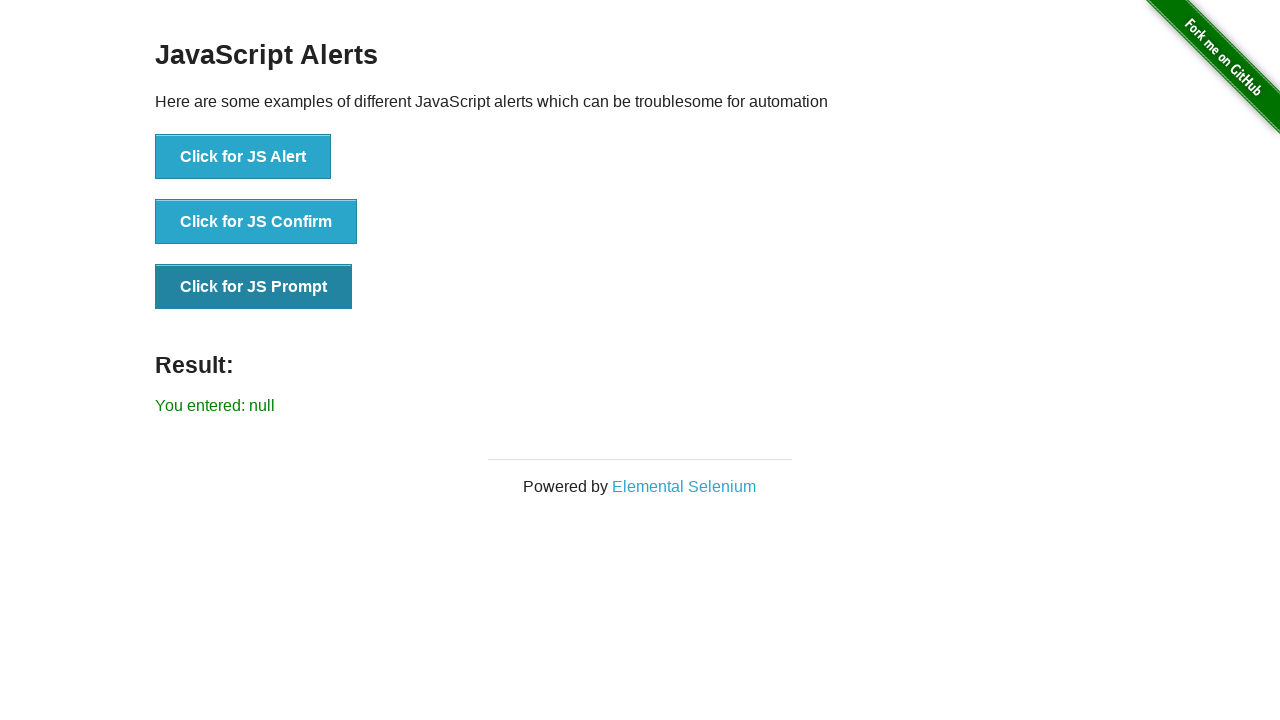

Registered dialog event listener
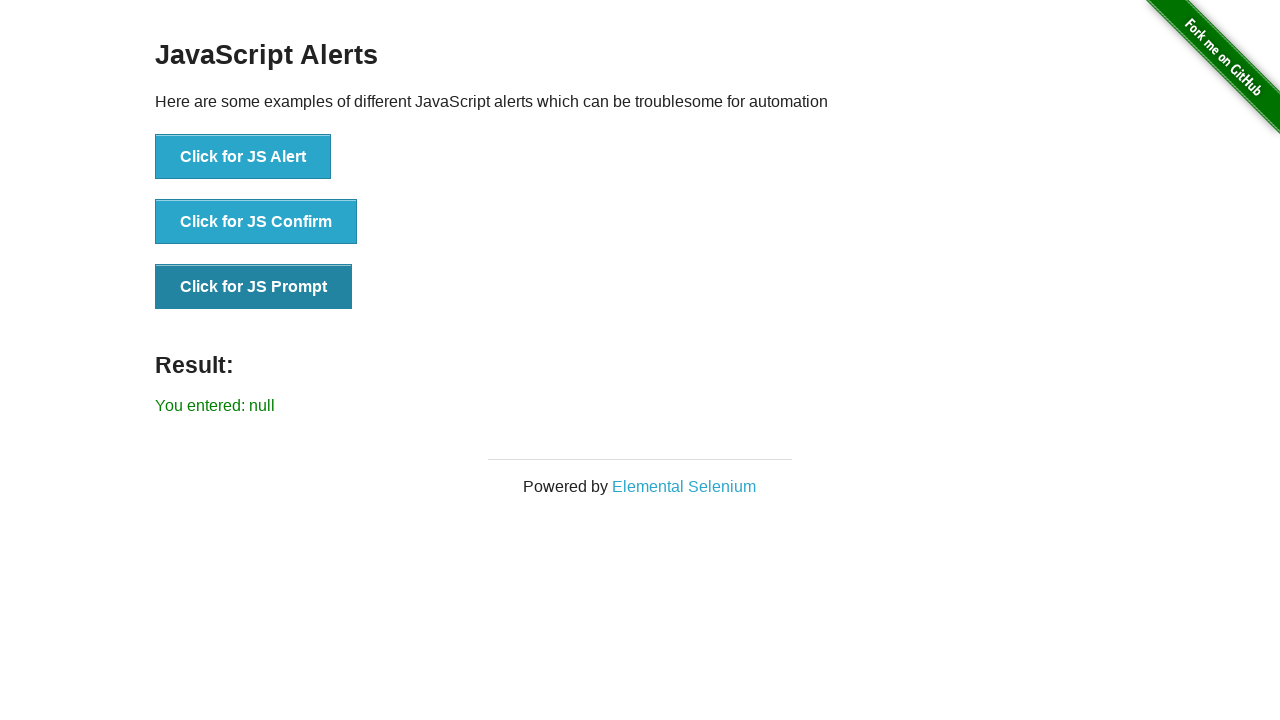

Clicked 'Click for JS Prompt' button to trigger dialog with handler active at (254, 287) on xpath=//button[text()='Click for JS Prompt']
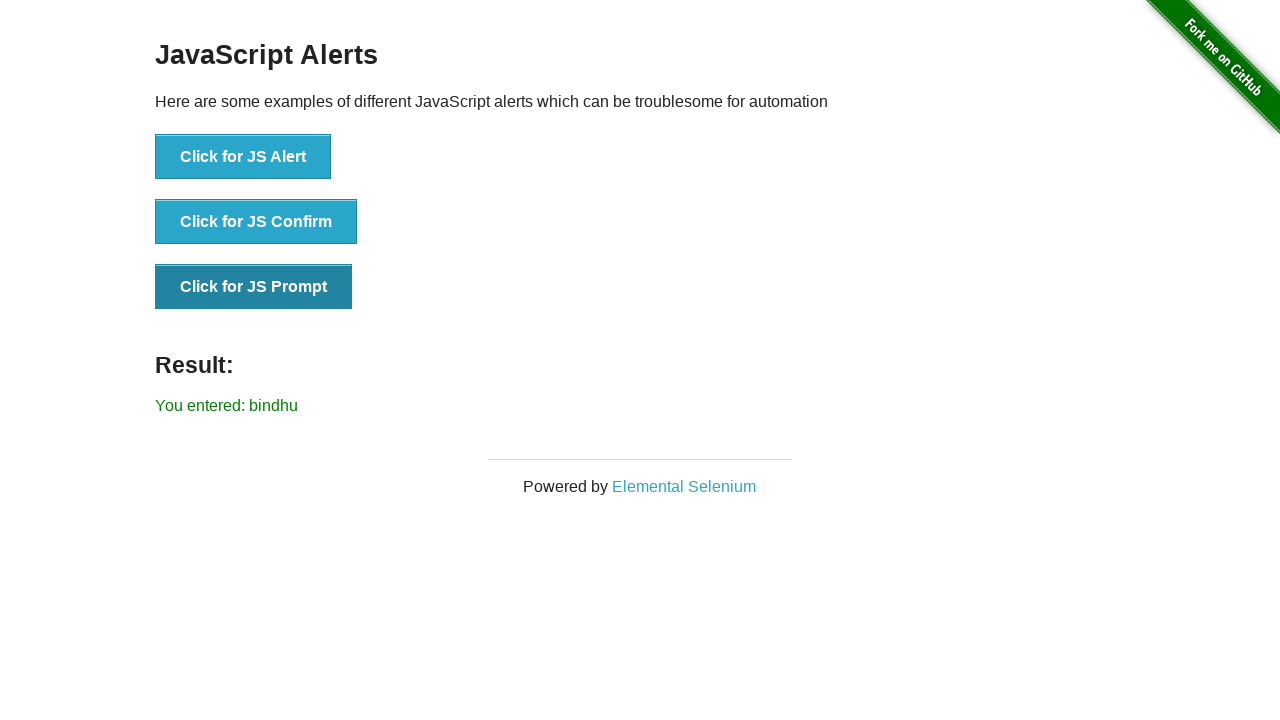

Result element appeared after handling prompt
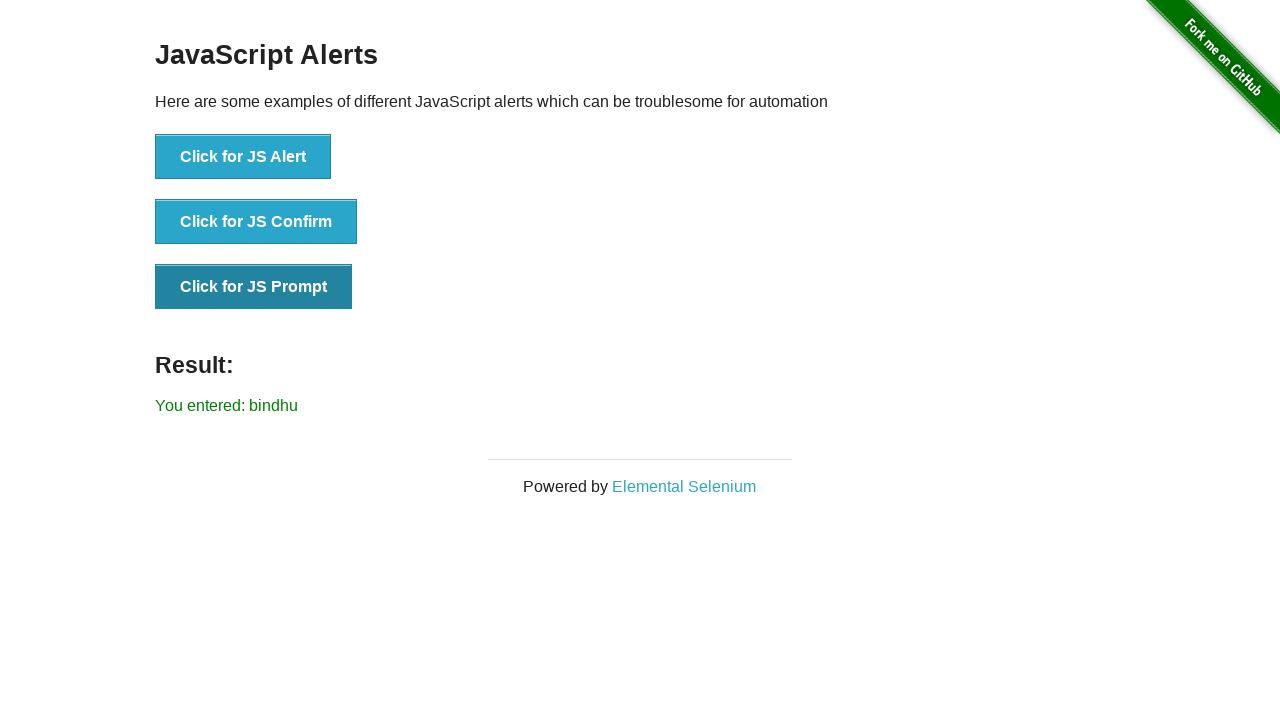

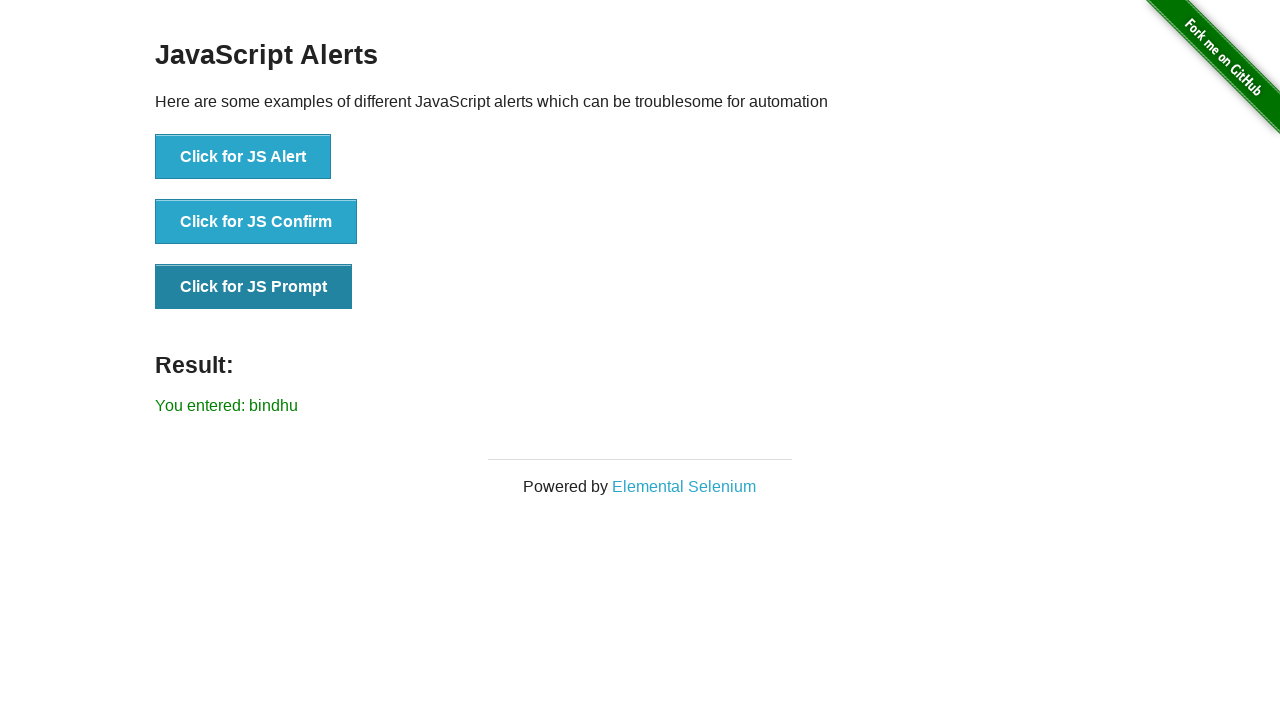